Tests static dropdown selection functionality by selecting options using different methods (by index, visible text, and value)

Starting URL: https://rahulshettyacademy.com/dropdownsPractise/

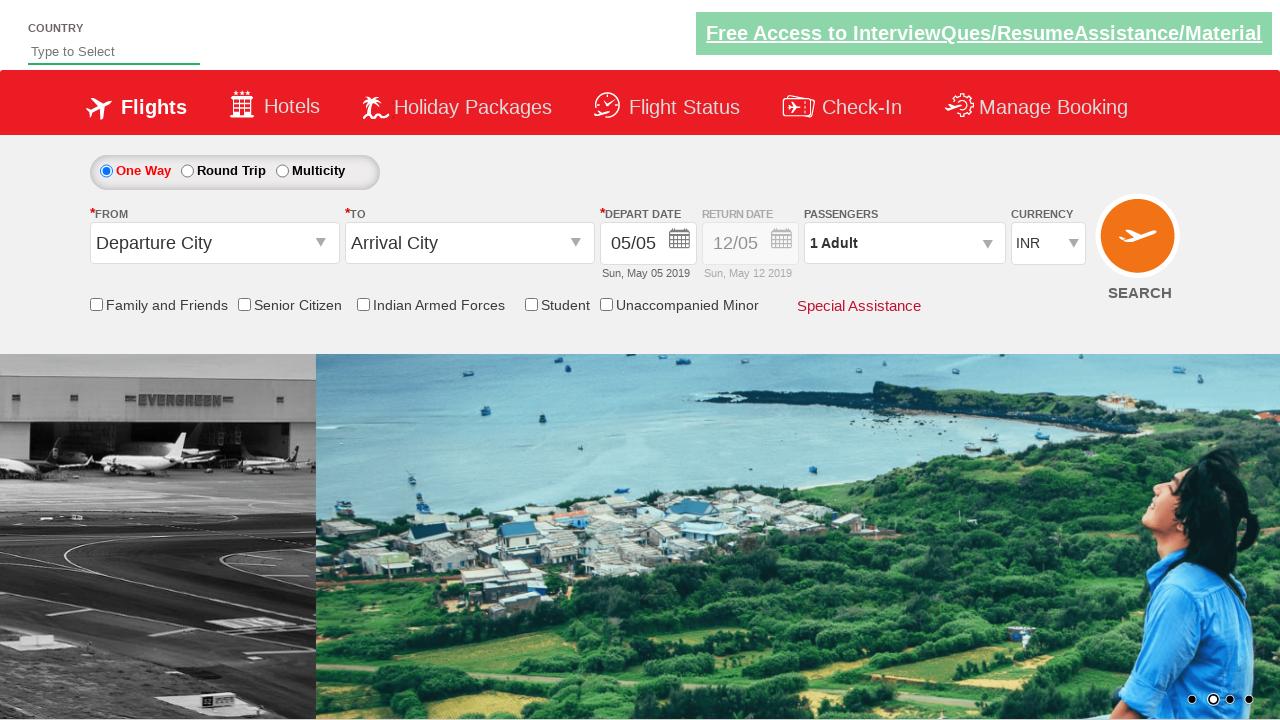

Selected 4th option (index 3) from currency dropdown on #ctl00_mainContent_DropDownListCurrency
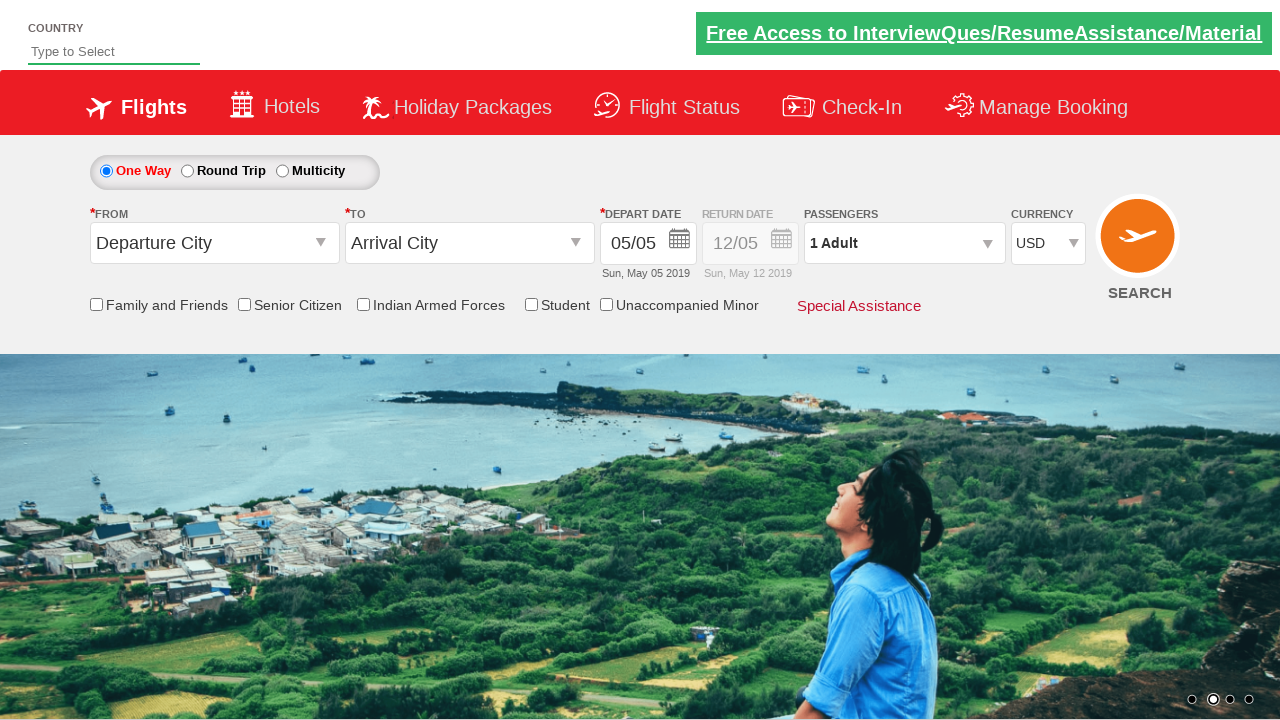

Selected AED option by visible text from currency dropdown on #ctl00_mainContent_DropDownListCurrency
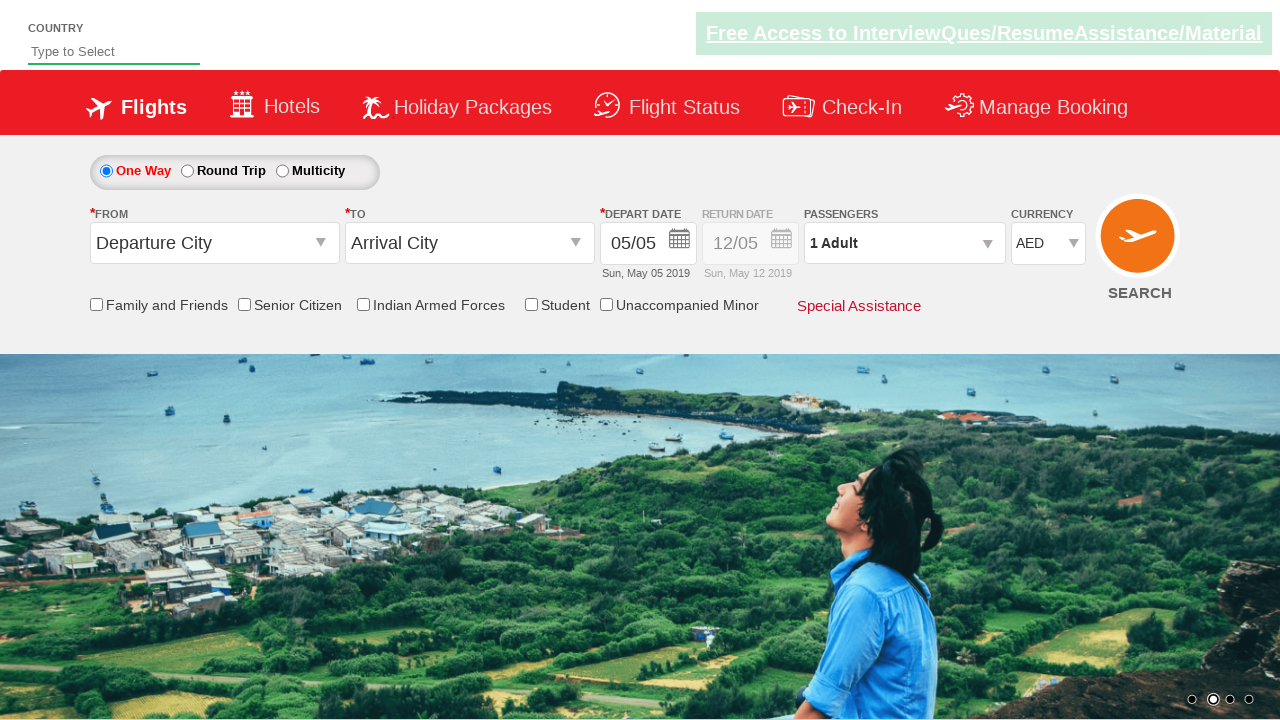

Selected INR option by value from currency dropdown on #ctl00_mainContent_DropDownListCurrency
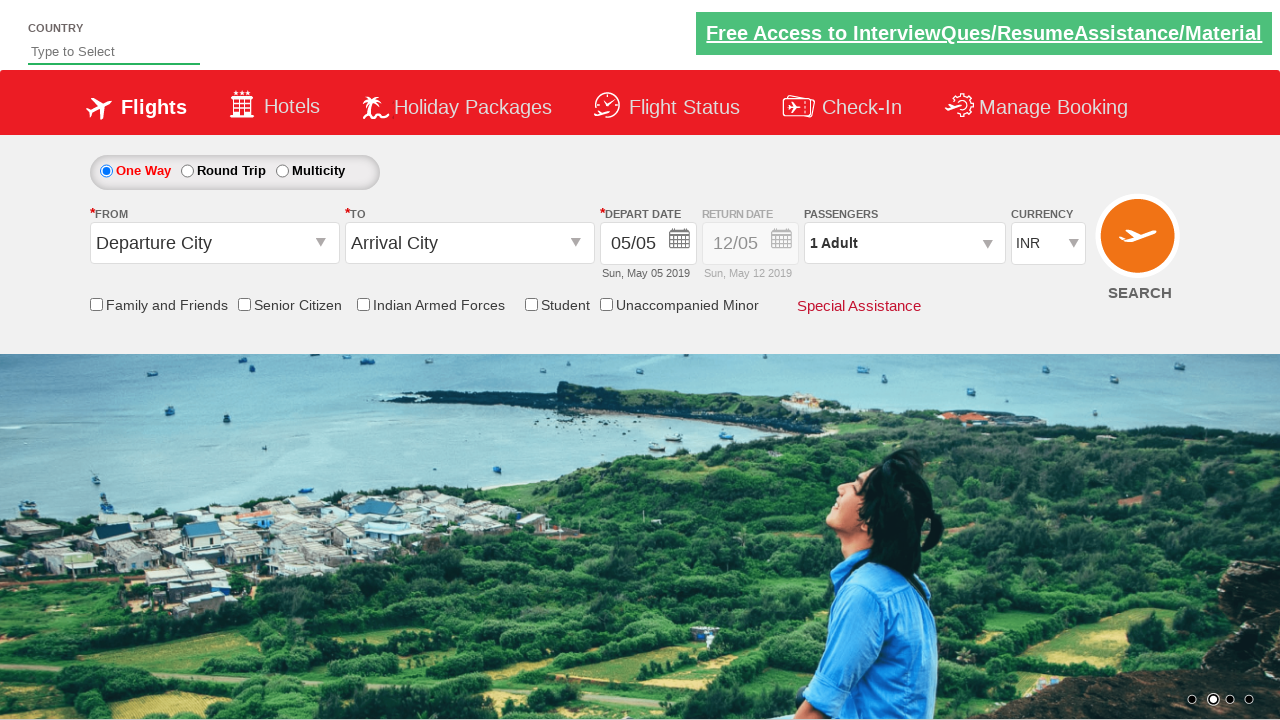

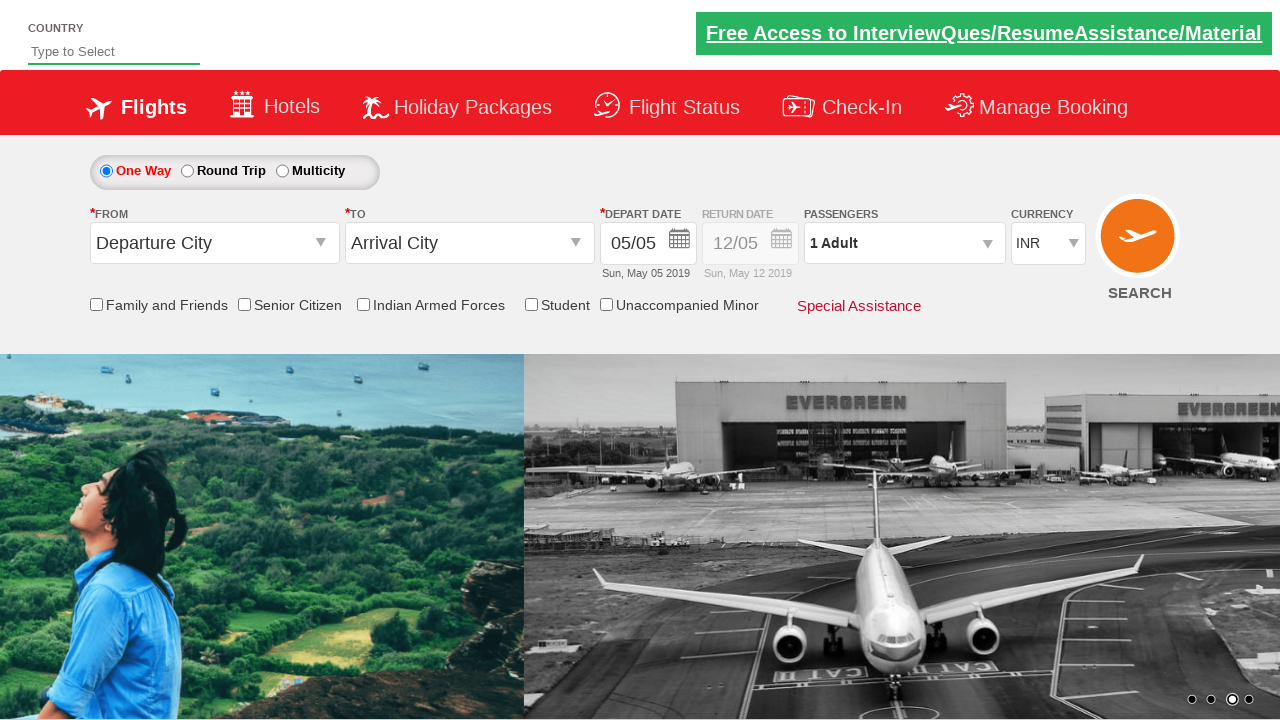